Tests login form validation by submitting empty form and verifying error messages for missing username and password fields

Starting URL: https://www.saucedemo.com/

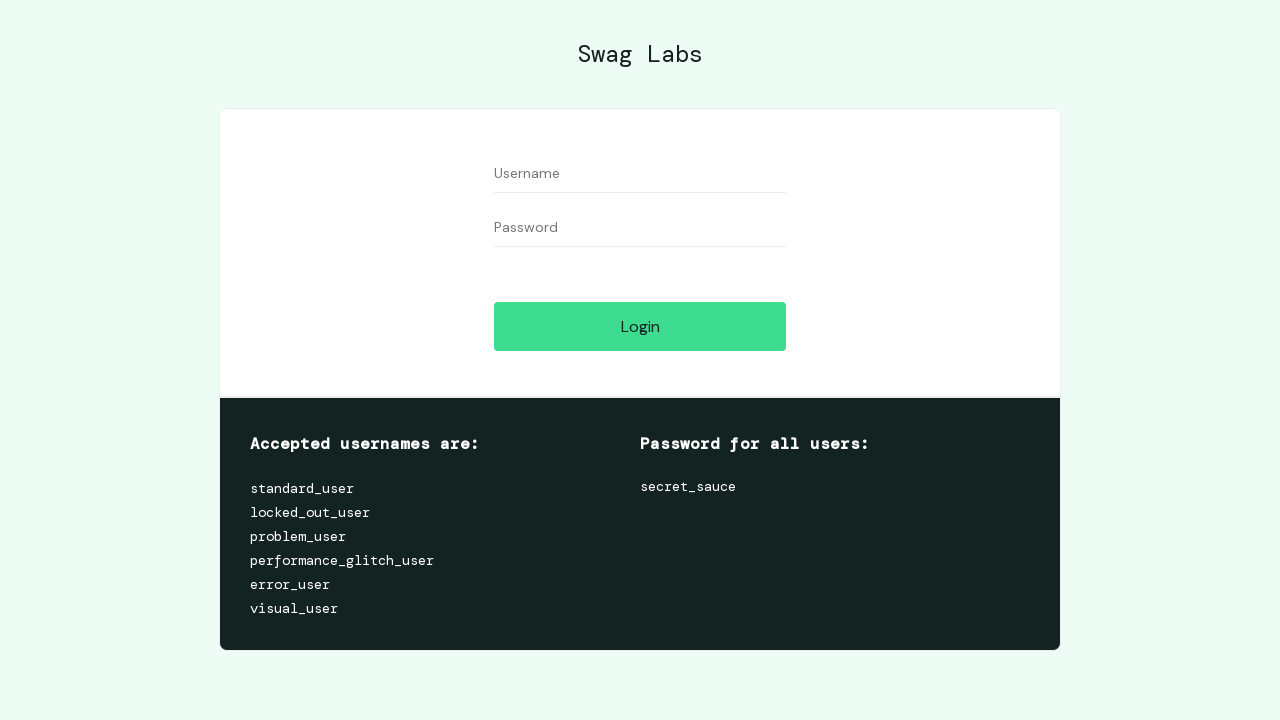

Clicked login button without entering credentials at (640, 326) on [data-test="login-button"]
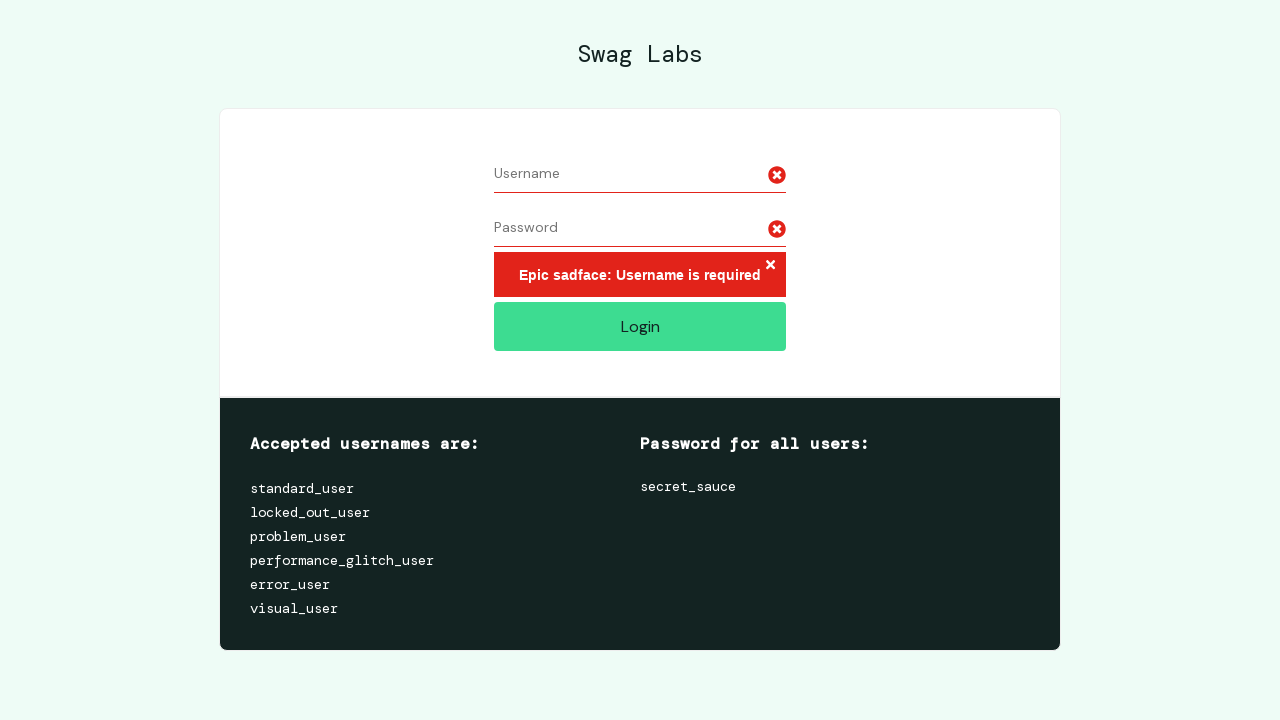

Error message appeared after empty form submission
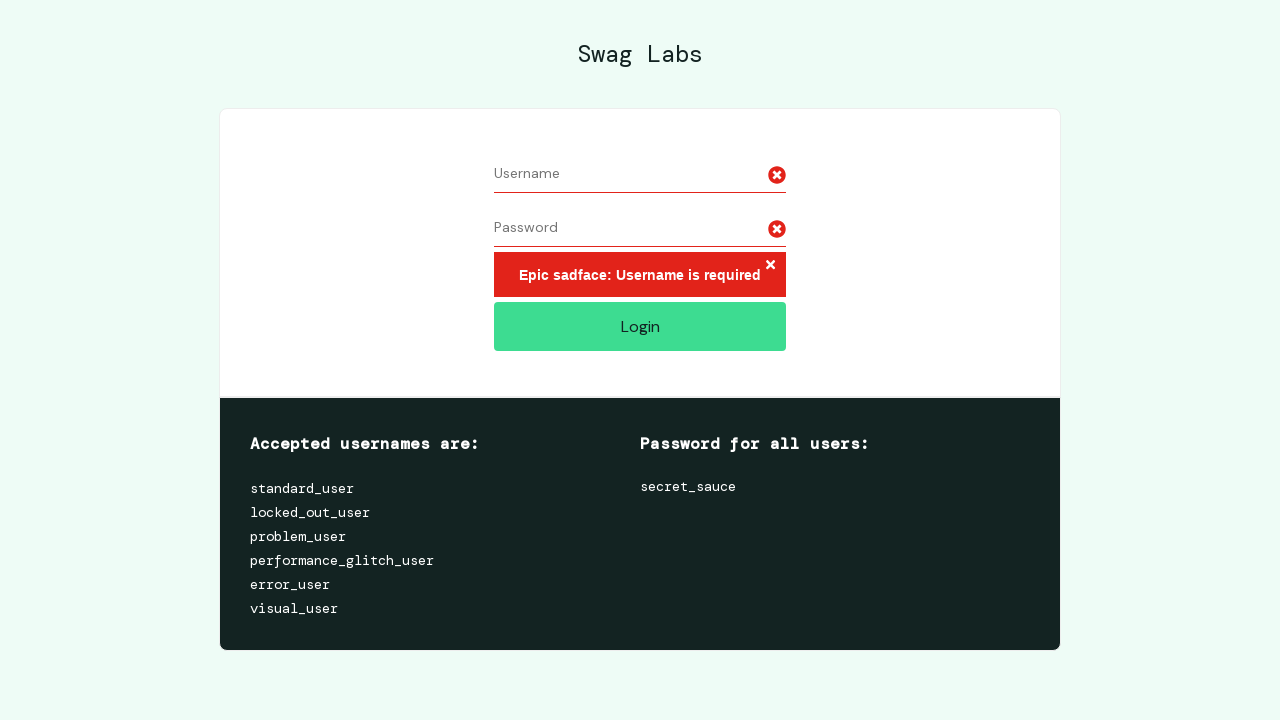

Verified error message is visible for missing username and password
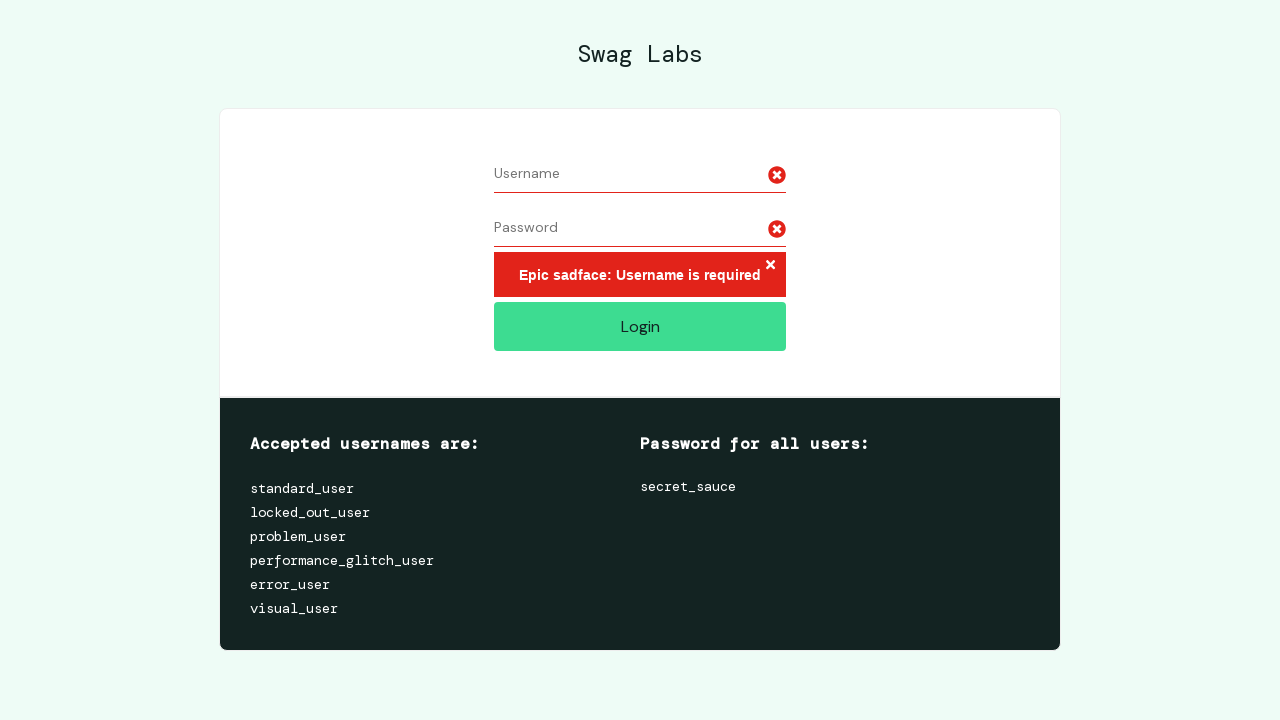

Filled username field with 'standard_user' on [data-test="username"]
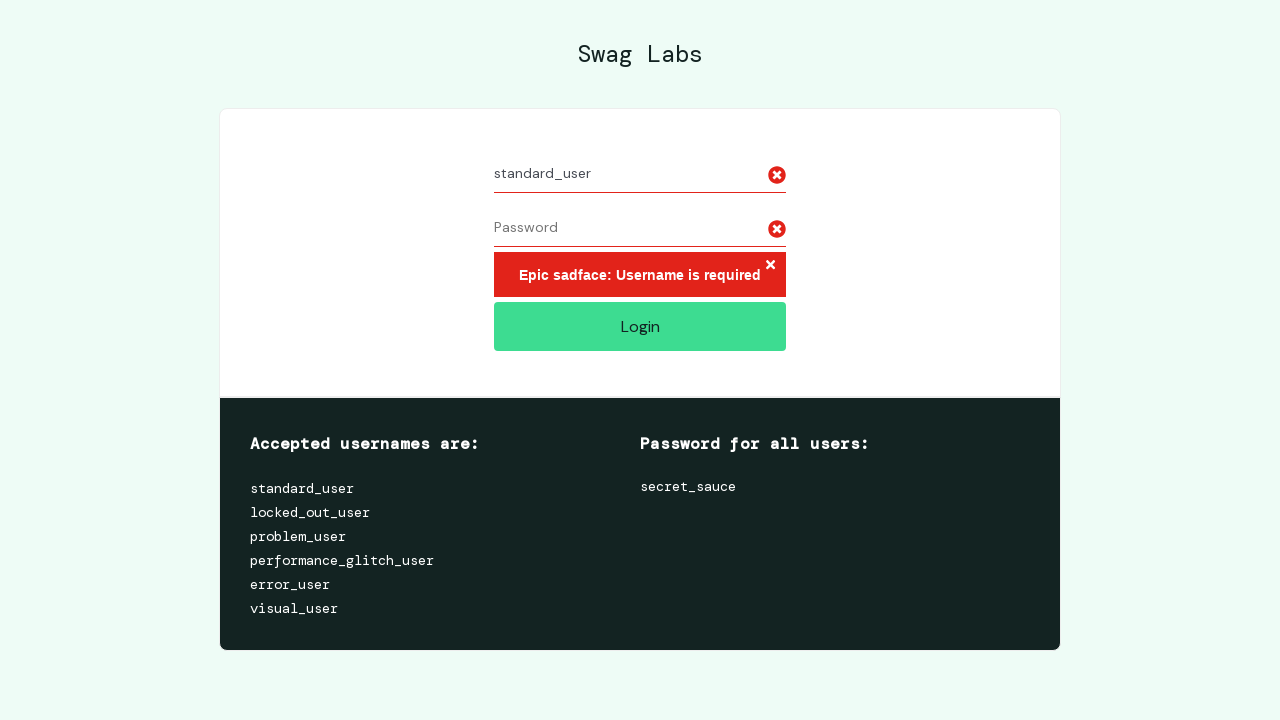

Clicked login button with only username filled at (640, 326) on [data-test="login-button"]
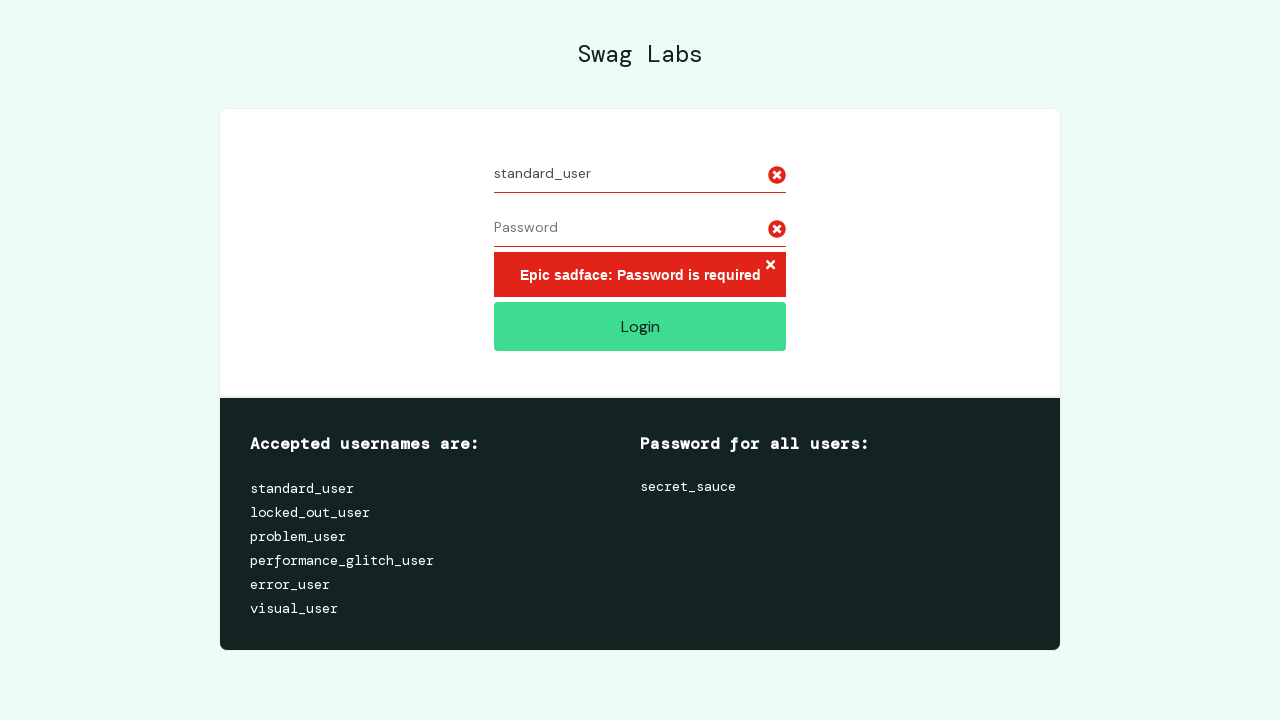

Error message appeared for missing password field
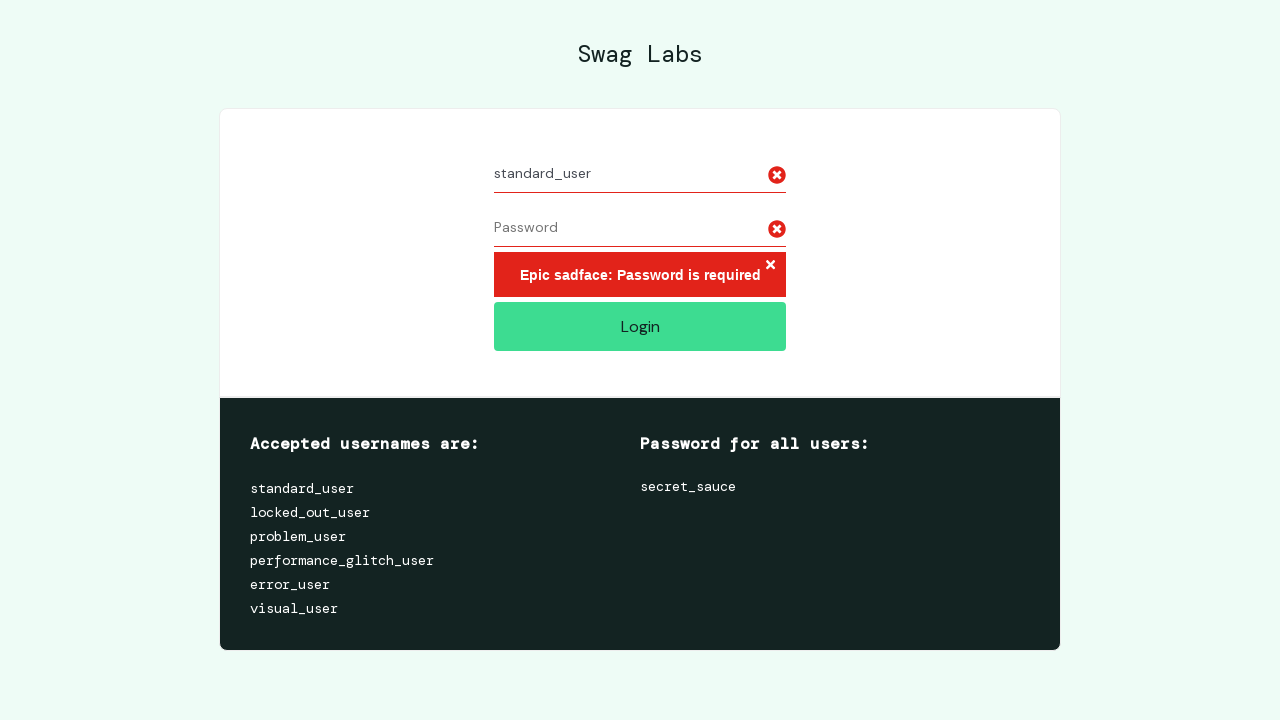

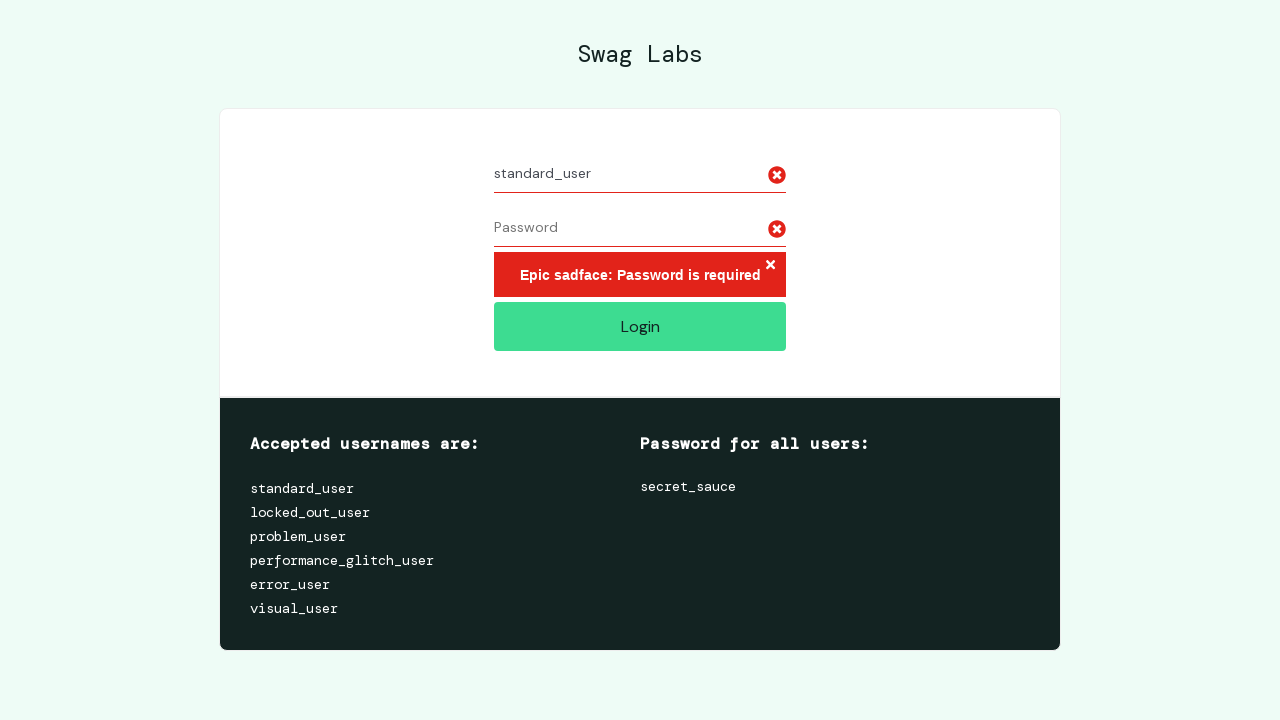